Tests filling out a sign-up form with dynamic attributes on a Selenium training website, using various XPath strategies to locate form fields with dynamically changing attributes.

Starting URL: https://v1.training-support.net/selenium/dynamic-attributes

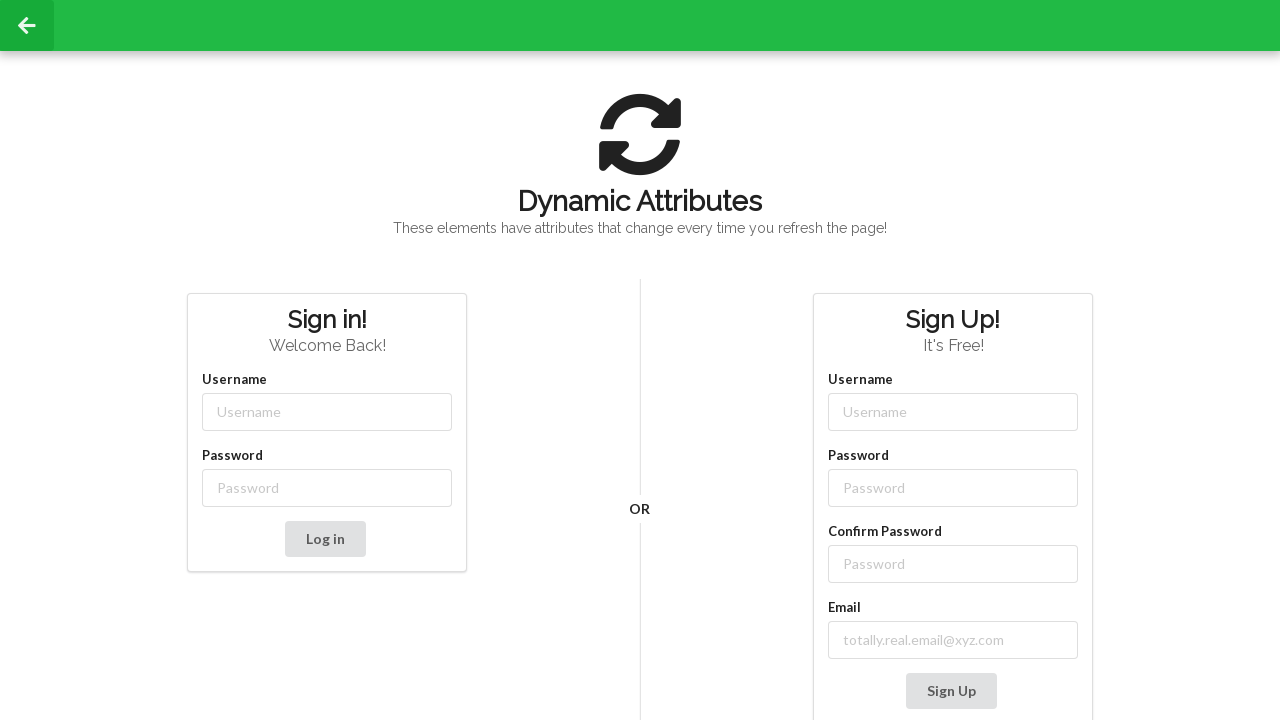

Filled username field with 'NewUser' using class attribute contains selector on input[class*='-username']
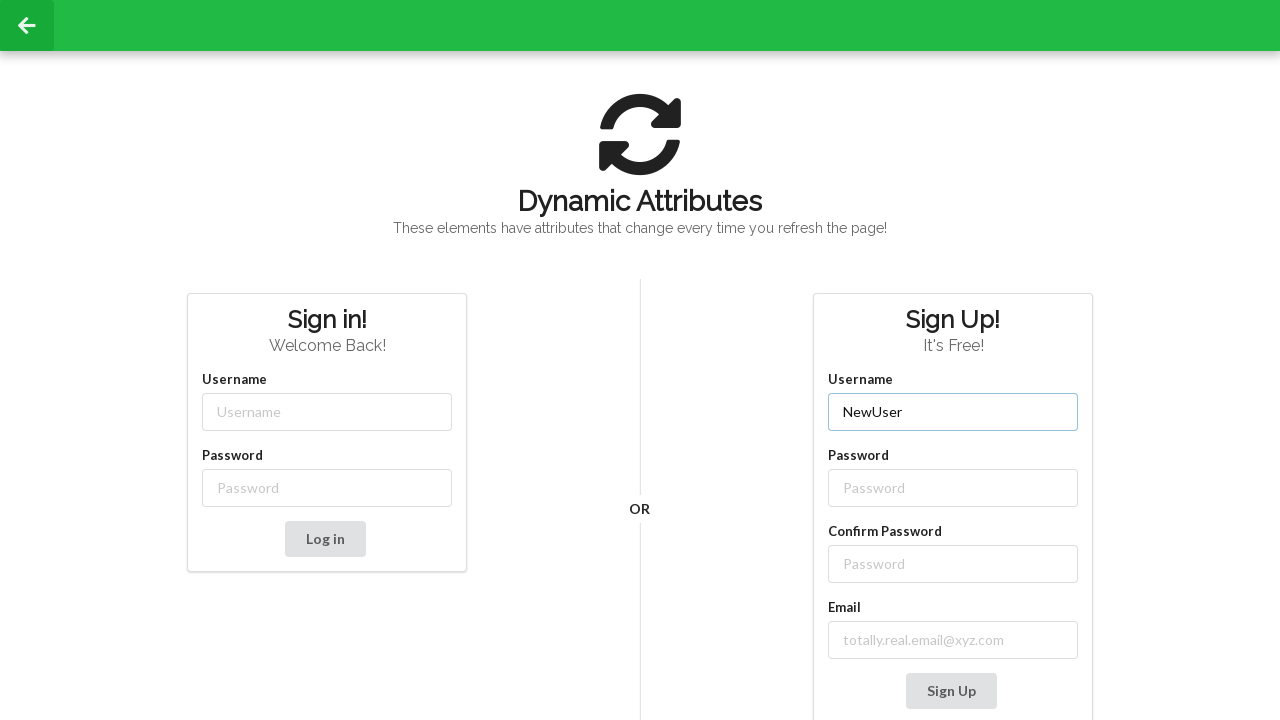

Filled password field with 'Password' using class attribute contains selector on input[class*='-password']
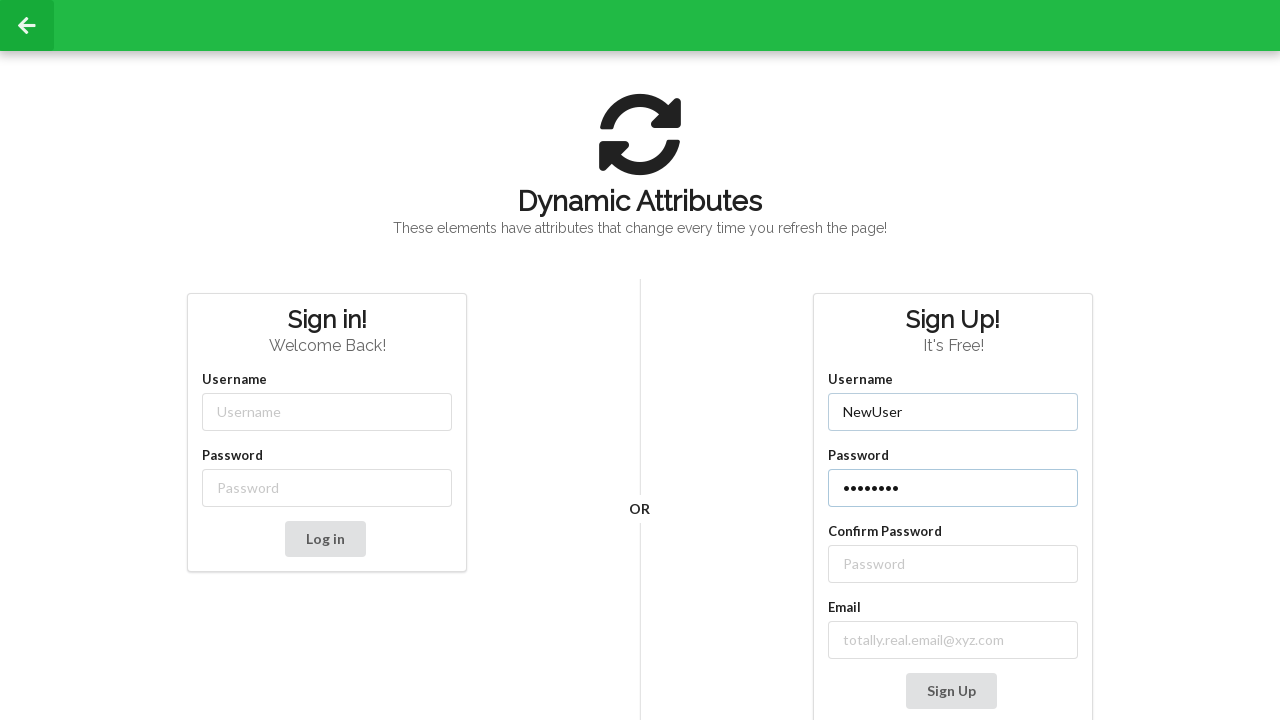

Filled confirm password field with 'Password' using XPath following-sibling strategy on //label[text()='Confirm Password']/following-sibling::input
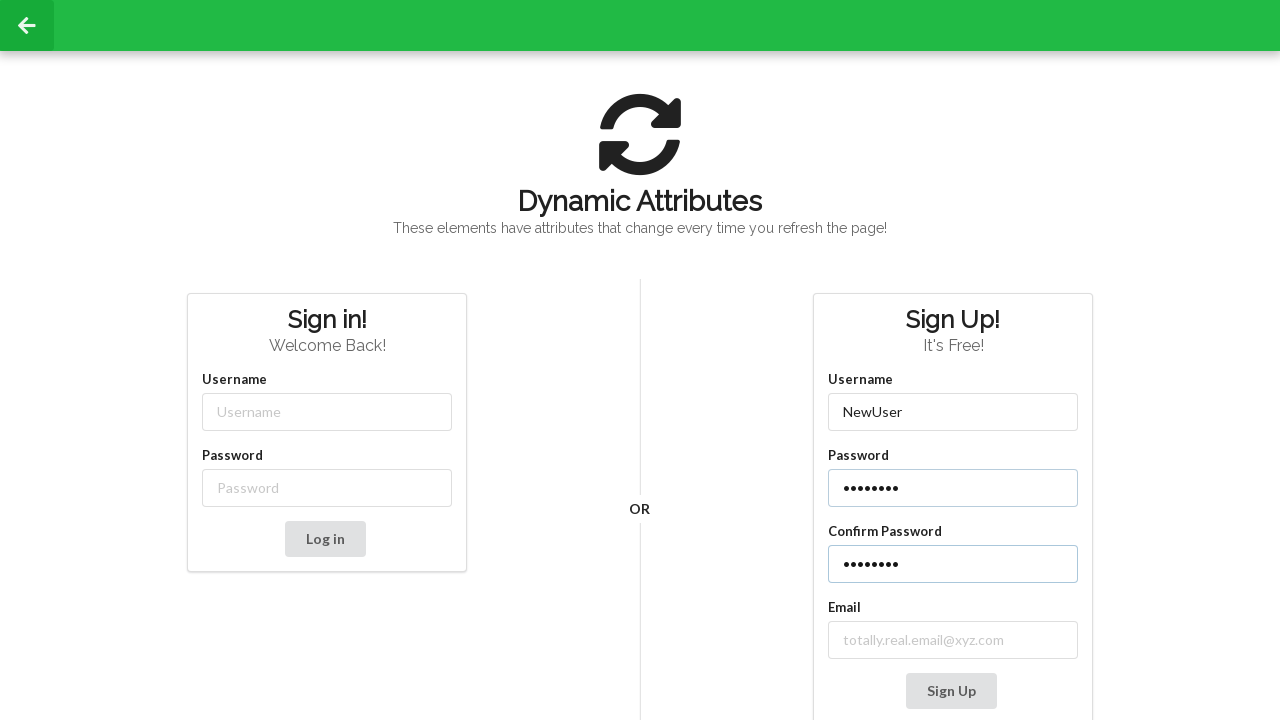

Filled email field with 'real_email@xyz.com' using XPath contains and following-sibling strategy on //label[contains(text(), 'mail')]/following-sibling::input
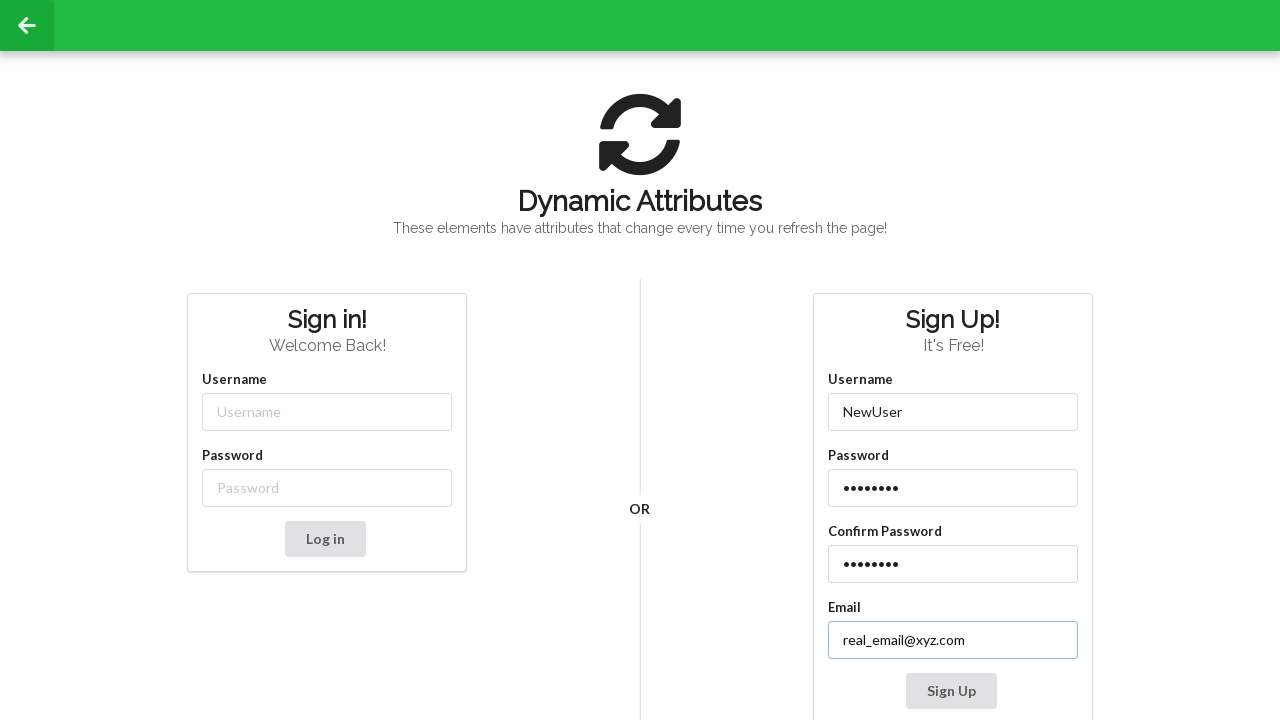

Clicked Sign Up button to submit the form at (951, 691) on xpath=//button[contains(text(), 'Sign Up')]
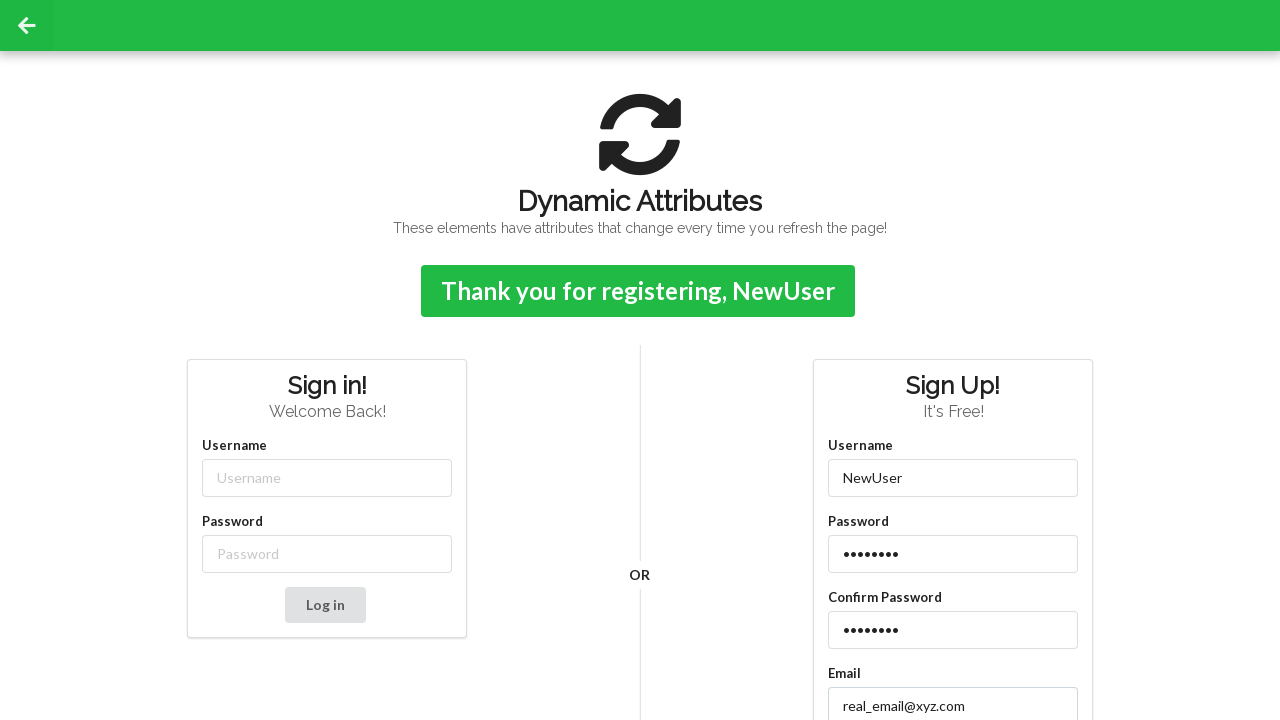

Confirmation message appeared indicating successful form submission
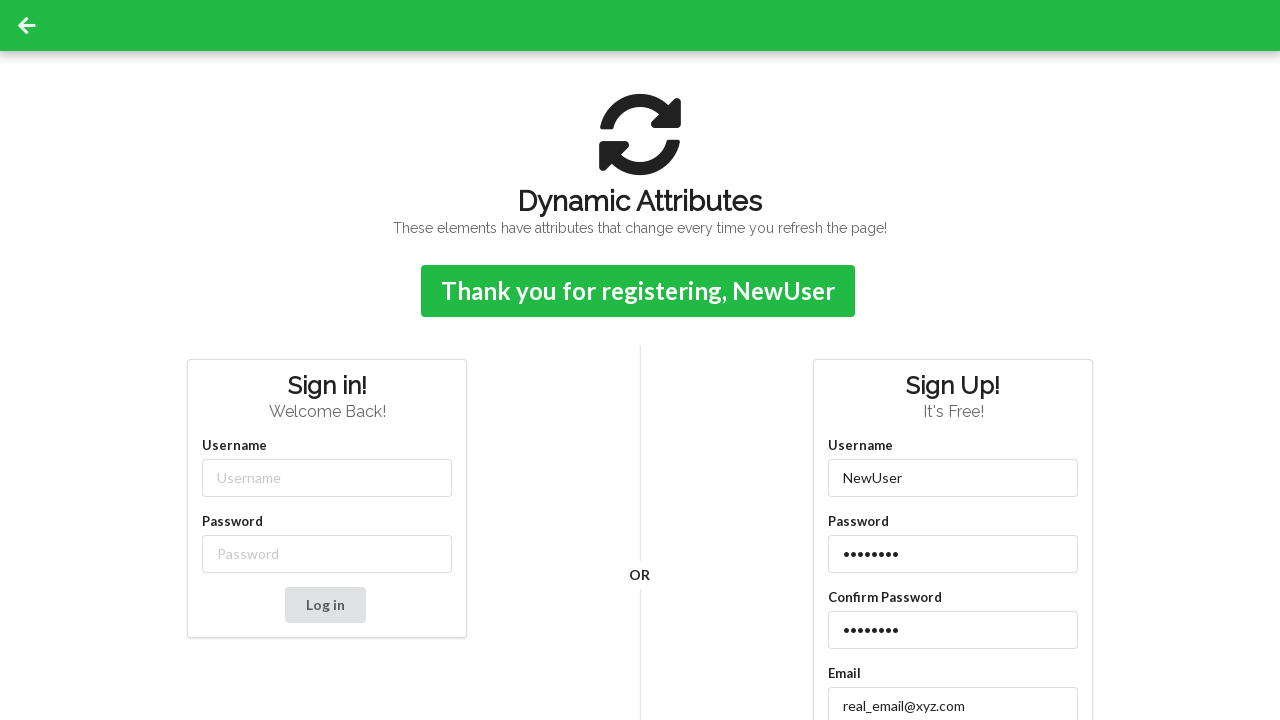

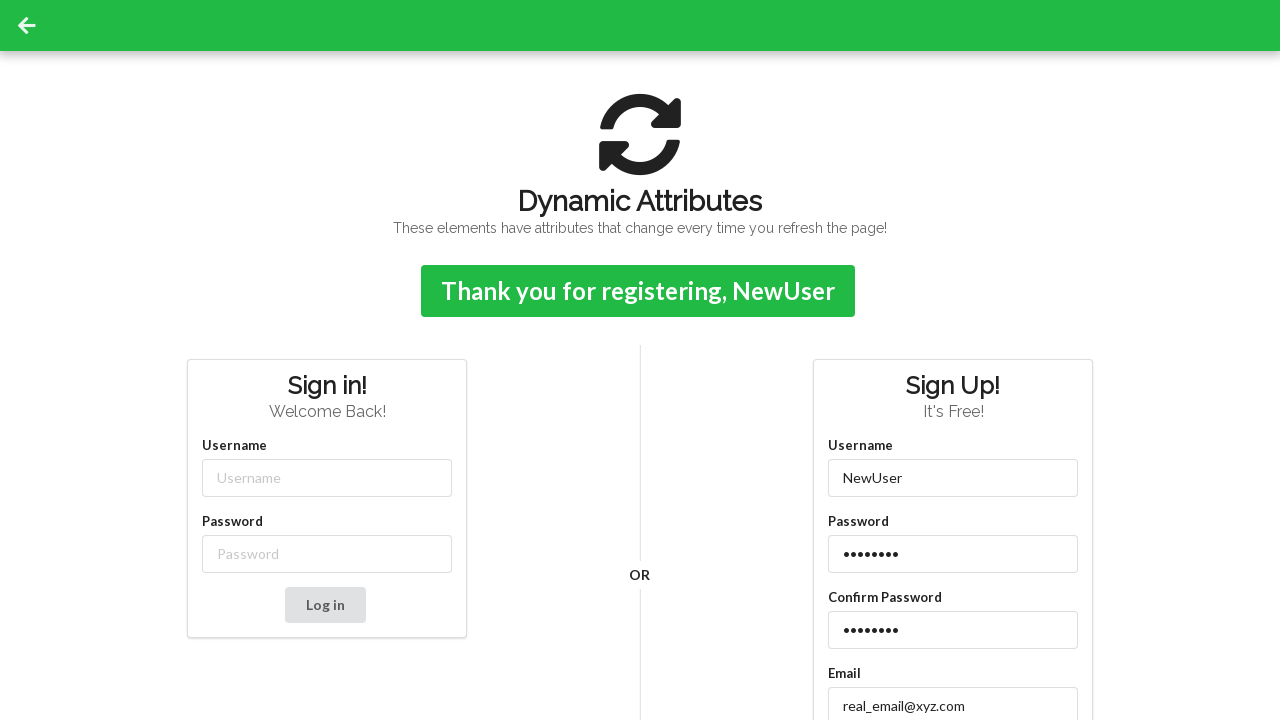